Tests a registration form by filling in required fields (first name, last name, email, phone, address) and verifying successful submission with a congratulations message.

Starting URL: http://suninjuly.github.io/registration1.html

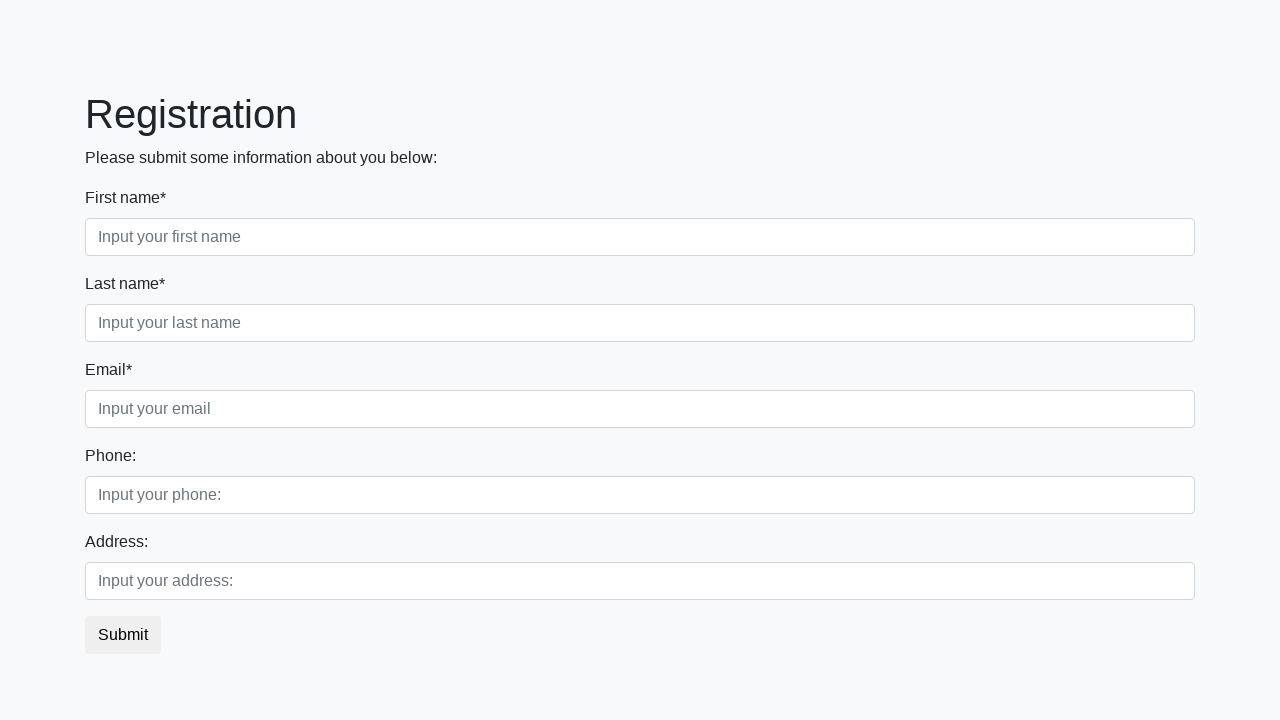

Filled first name field with 'Ivan' on [placeholder="Input your first name"]
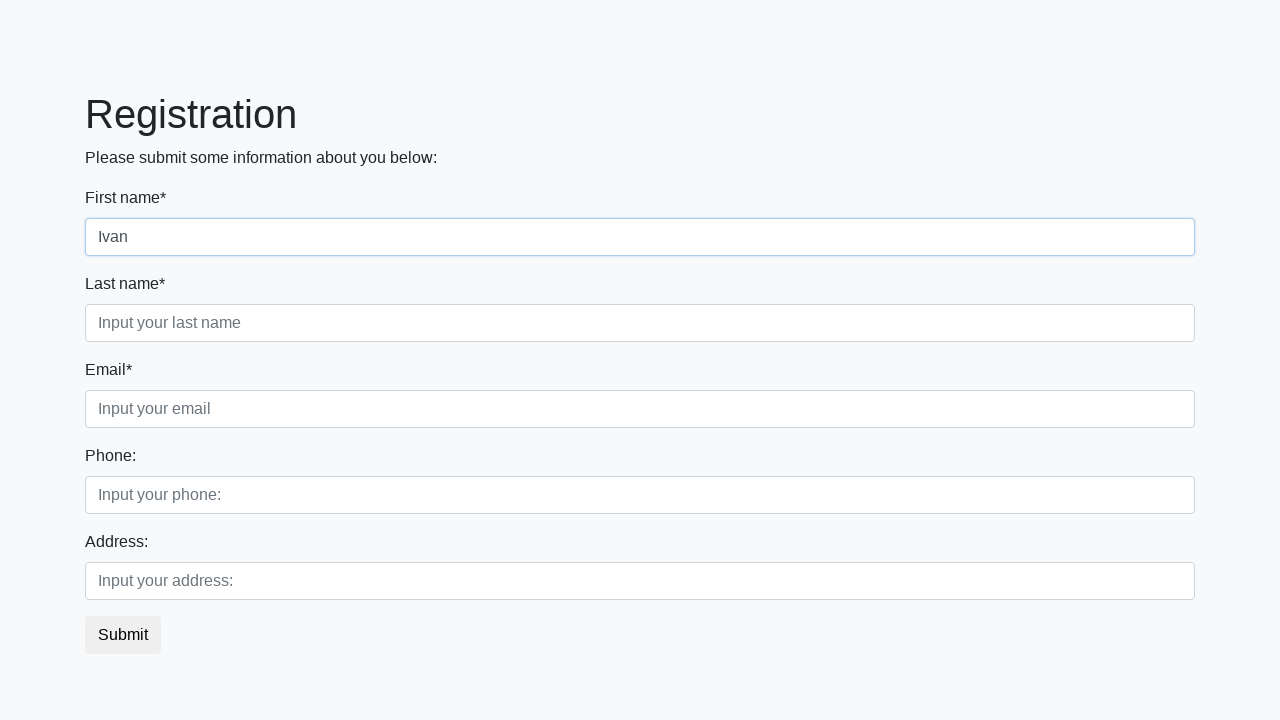

Filled last name field with 'Petrov' on [placeholder="Input your last name"]
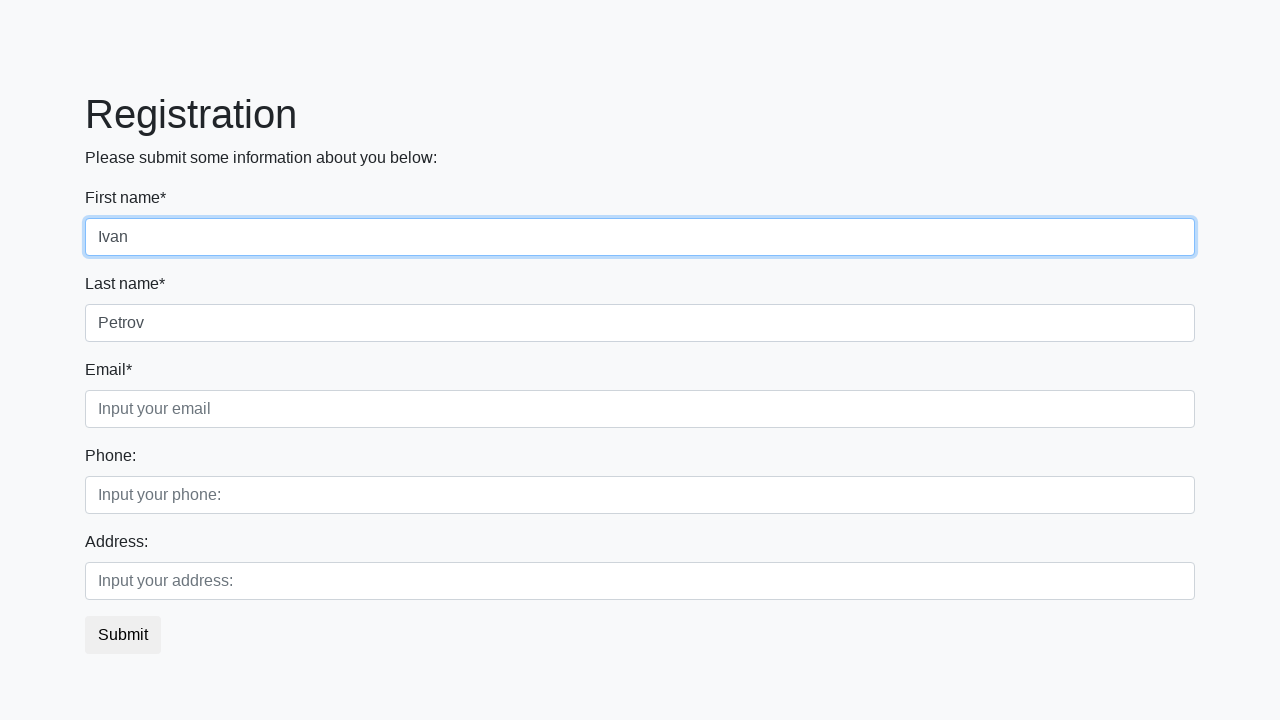

Filled email field with 'test@testmail.com' on [placeholder="Input your email"]
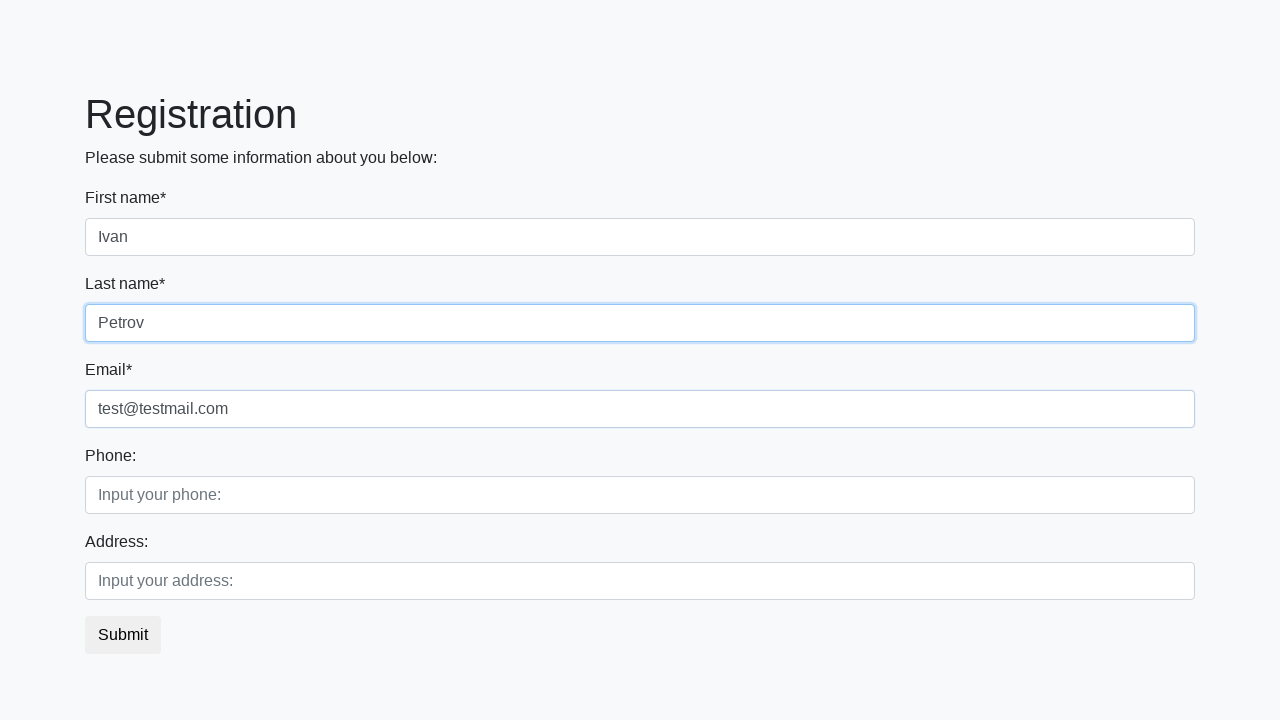

Filled phone field with '+70000000000' on [placeholder="Input your phone:"]
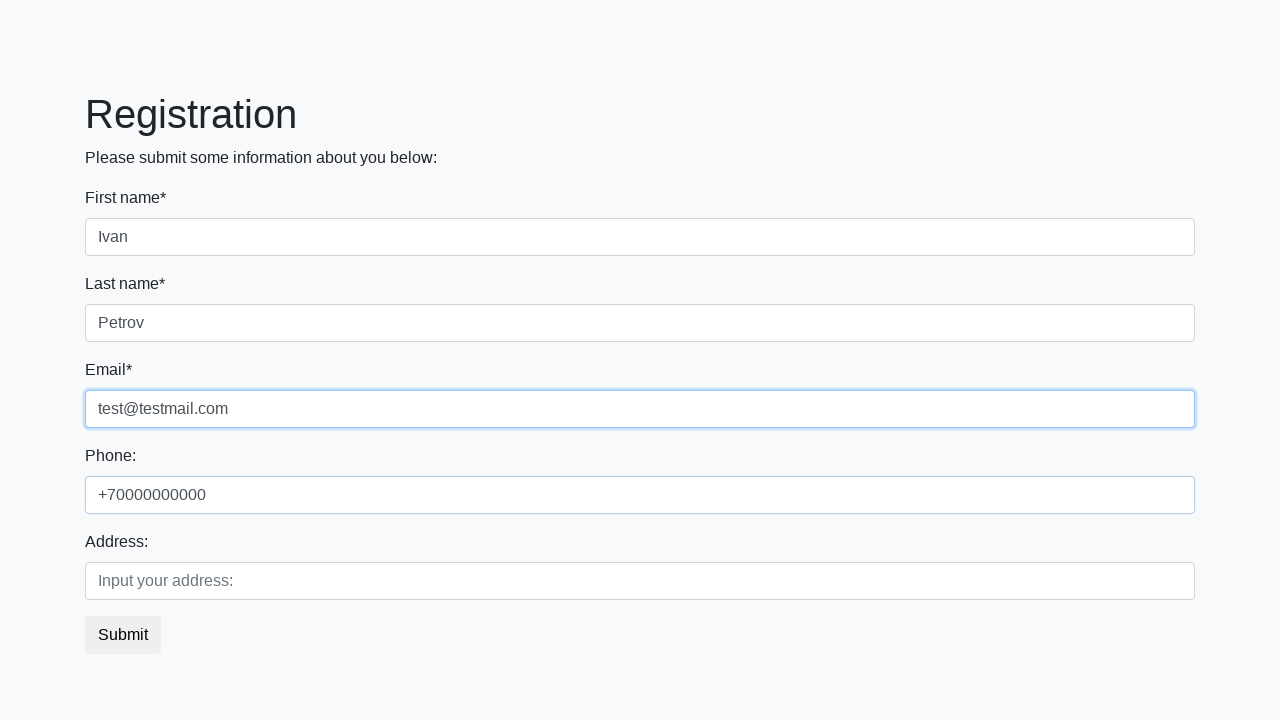

Filled address field with 'Moscow' on [placeholder="Input your address:"]
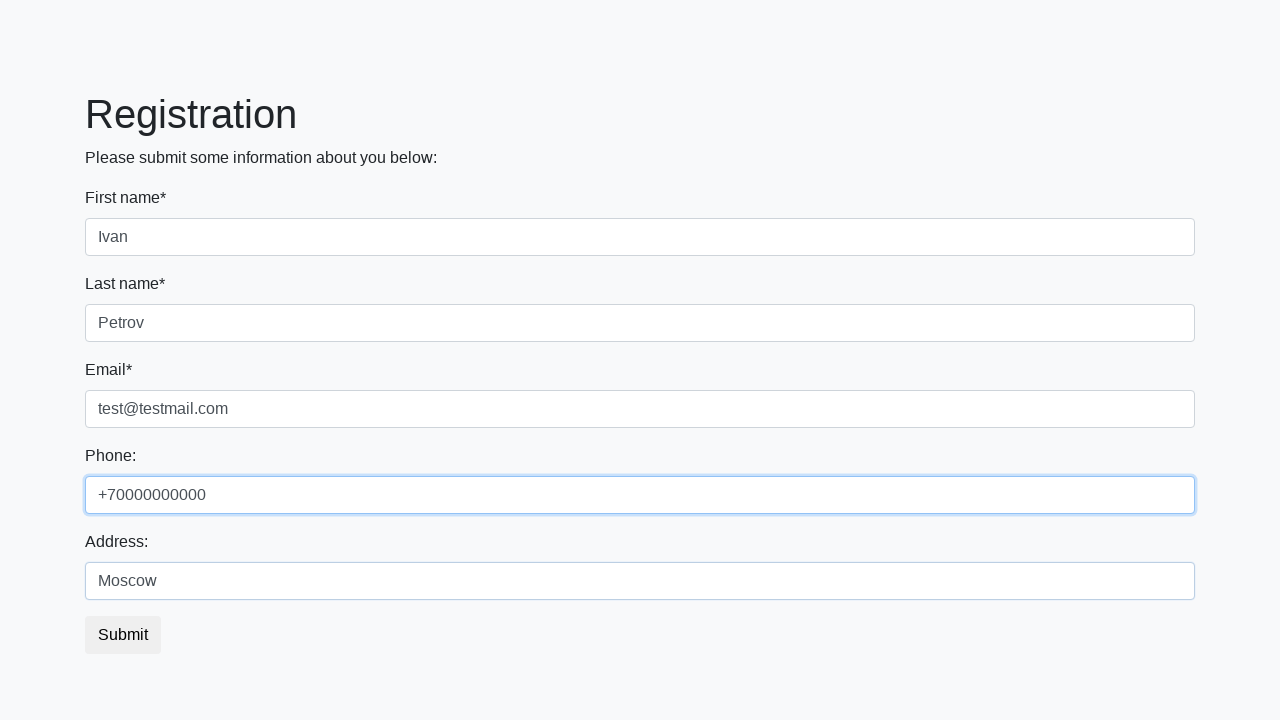

Clicked submit button to register at (123, 635) on button.btn
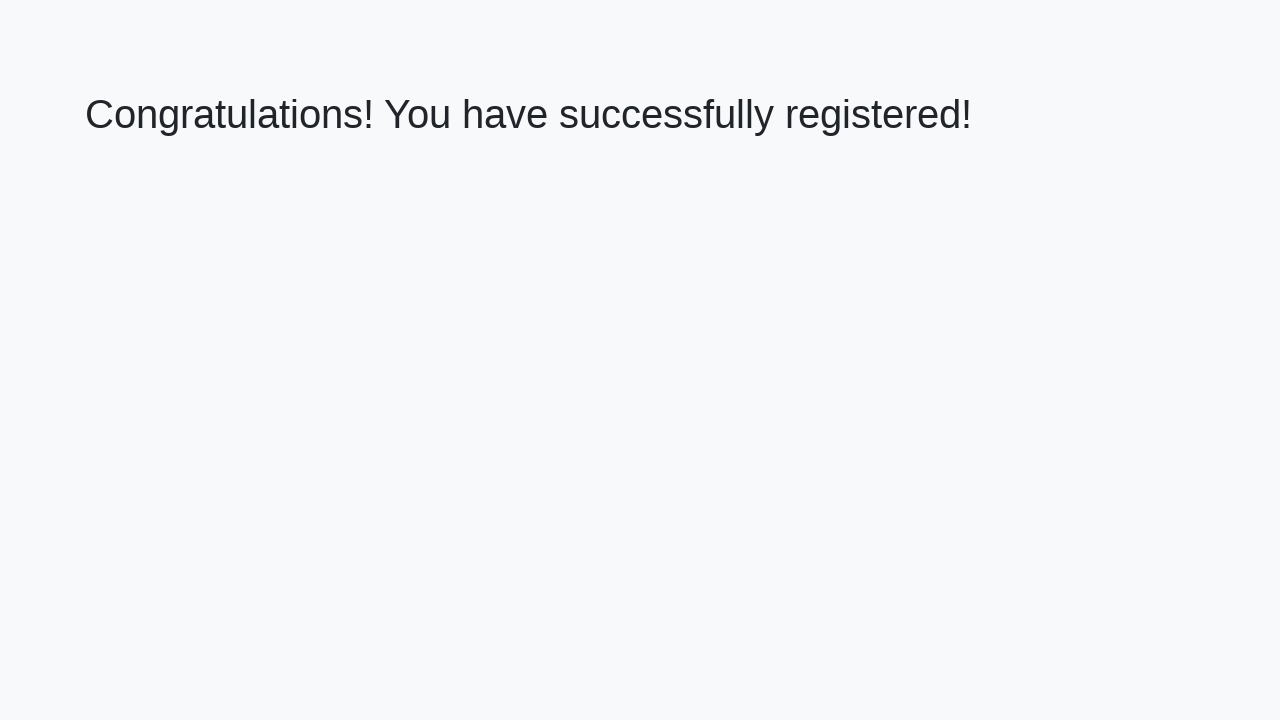

Success message header loaded
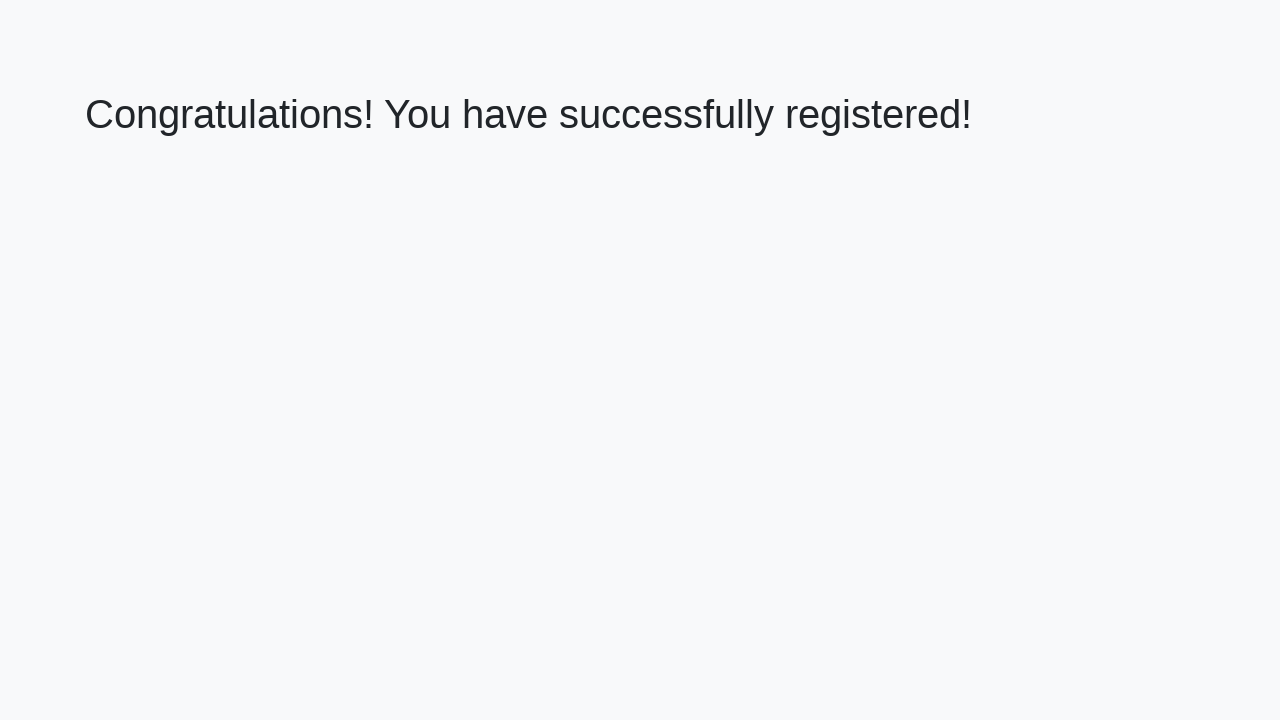

Extracted success message: 'Congratulations! You have successfully registered!'
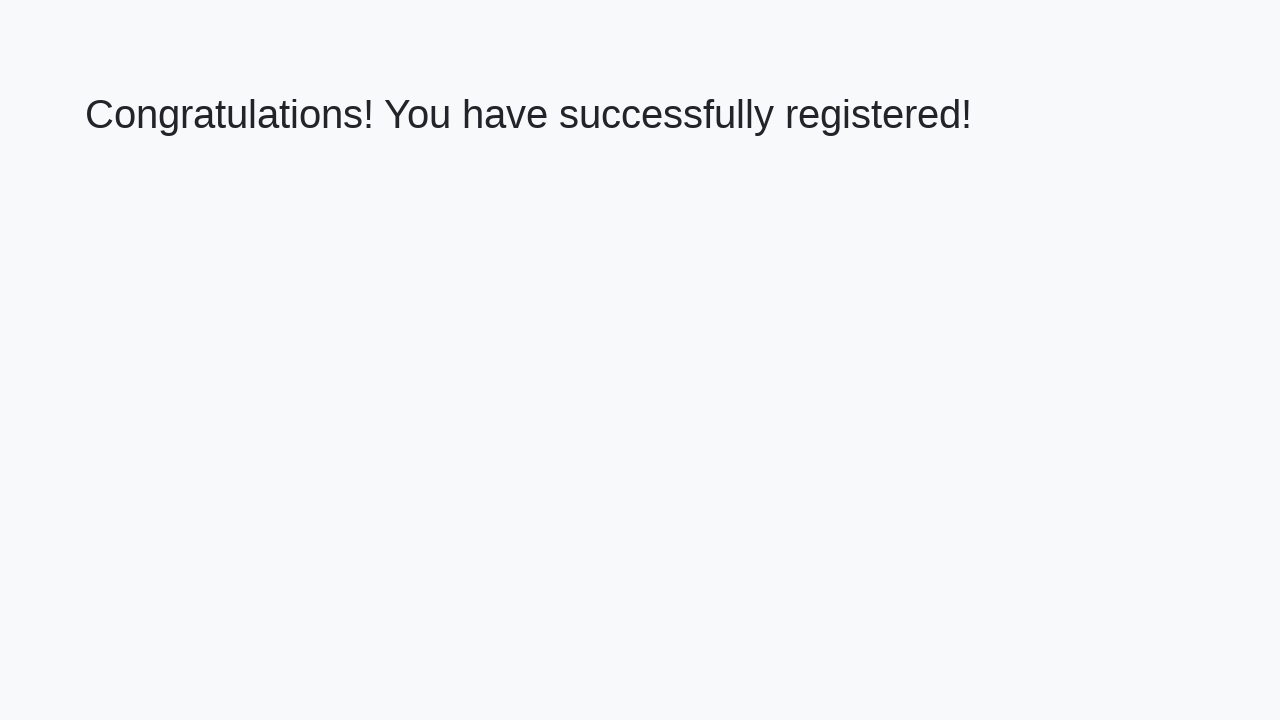

Verified congratulations message matches expected text
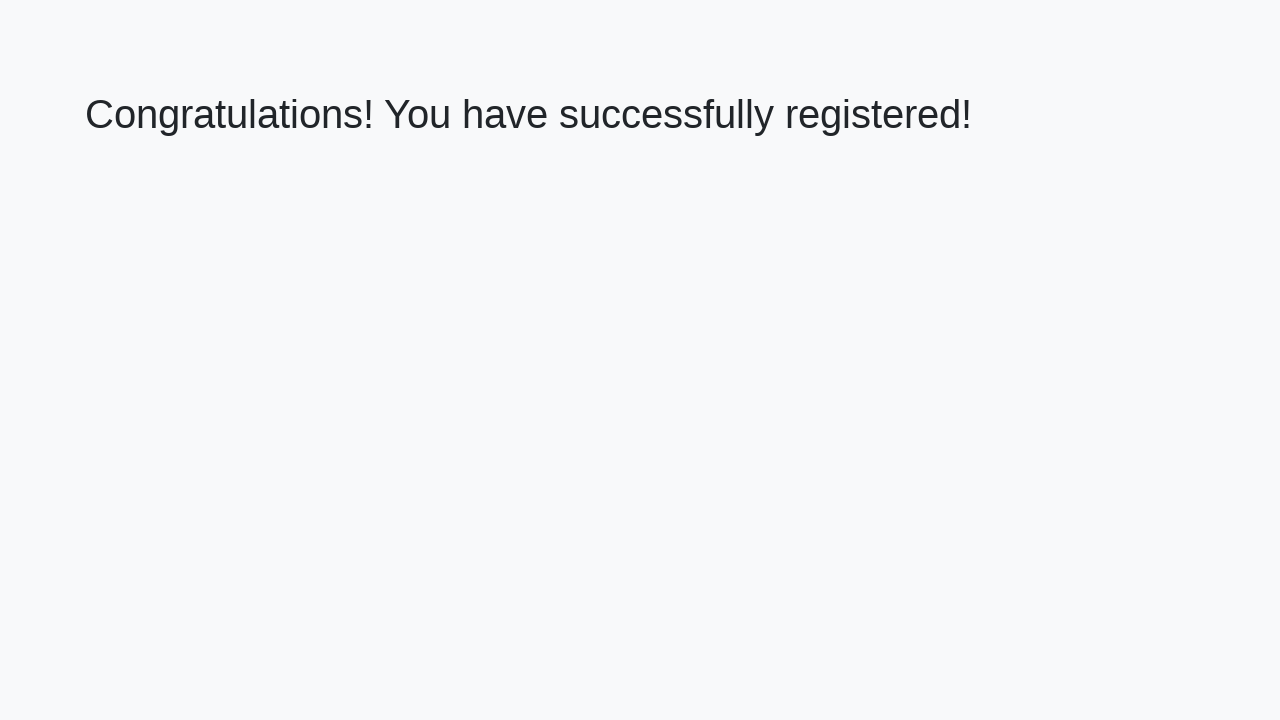

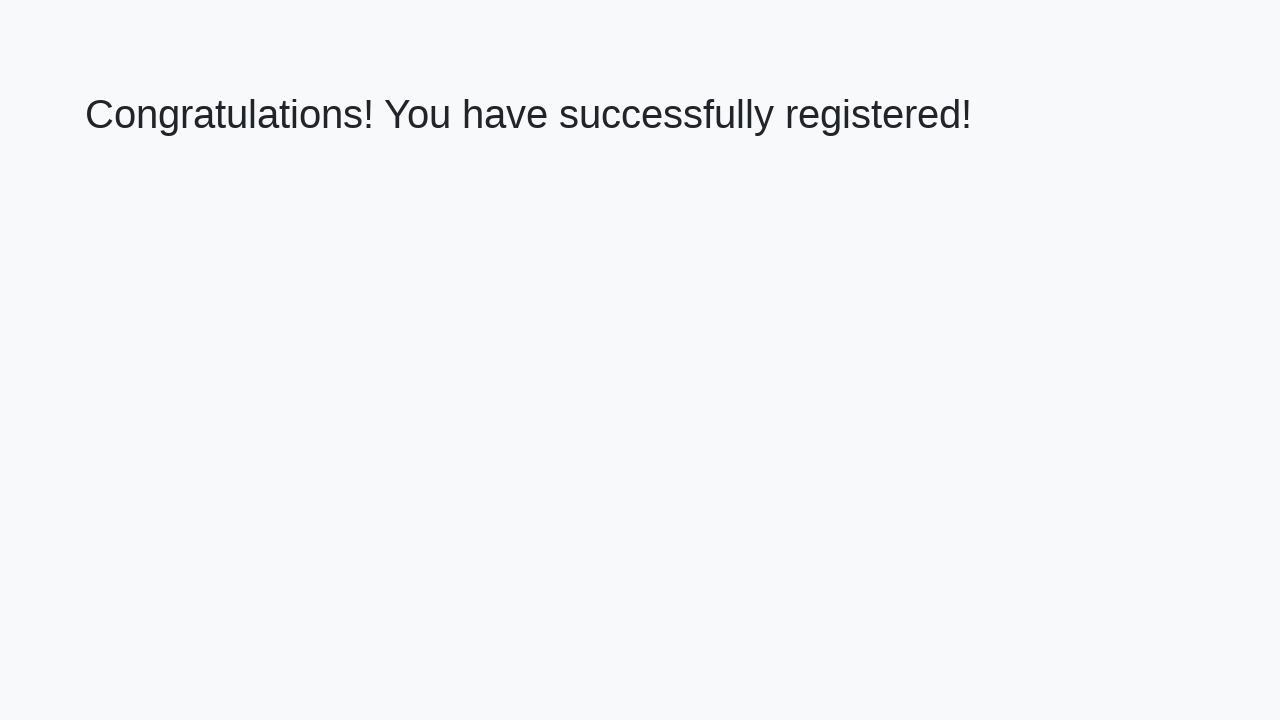